Navigates through a multi-level dropdown menu by hovering over categories and sub-categories, then clicks on the Automation Testing link

Starting URL: https://uncodemy.com/

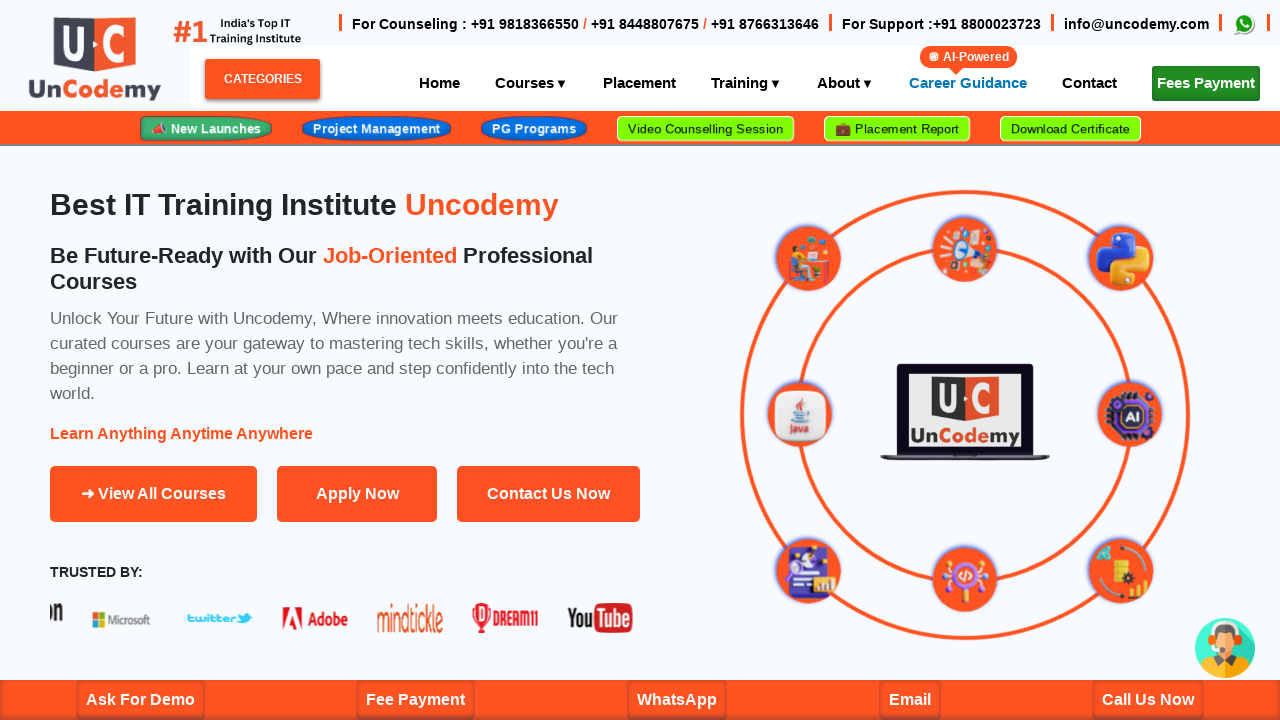

Hovered over main categories button at (262, 79) on xpath=//span[@id='categoriesBtn']
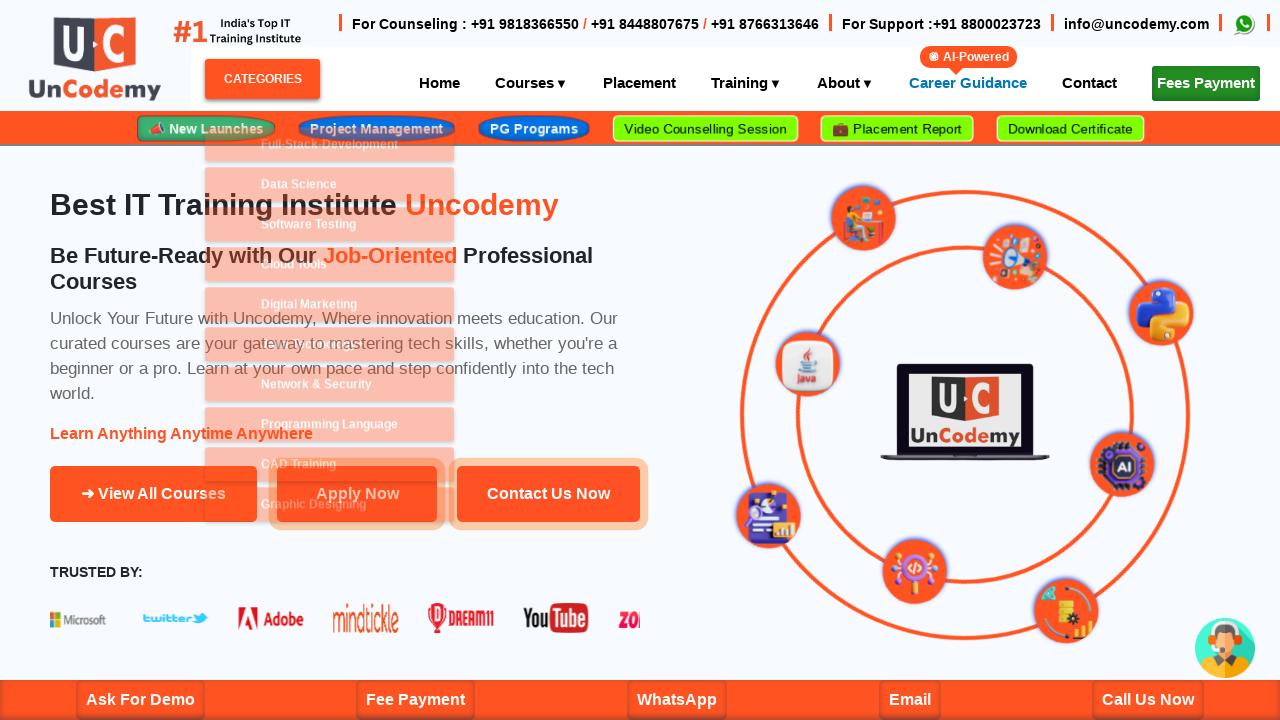

Hovered over third sub-category menu item at (330, 200) on xpath=//body/nav[@id='main-nav']/div[@class='nav-container']/div[@class='categor
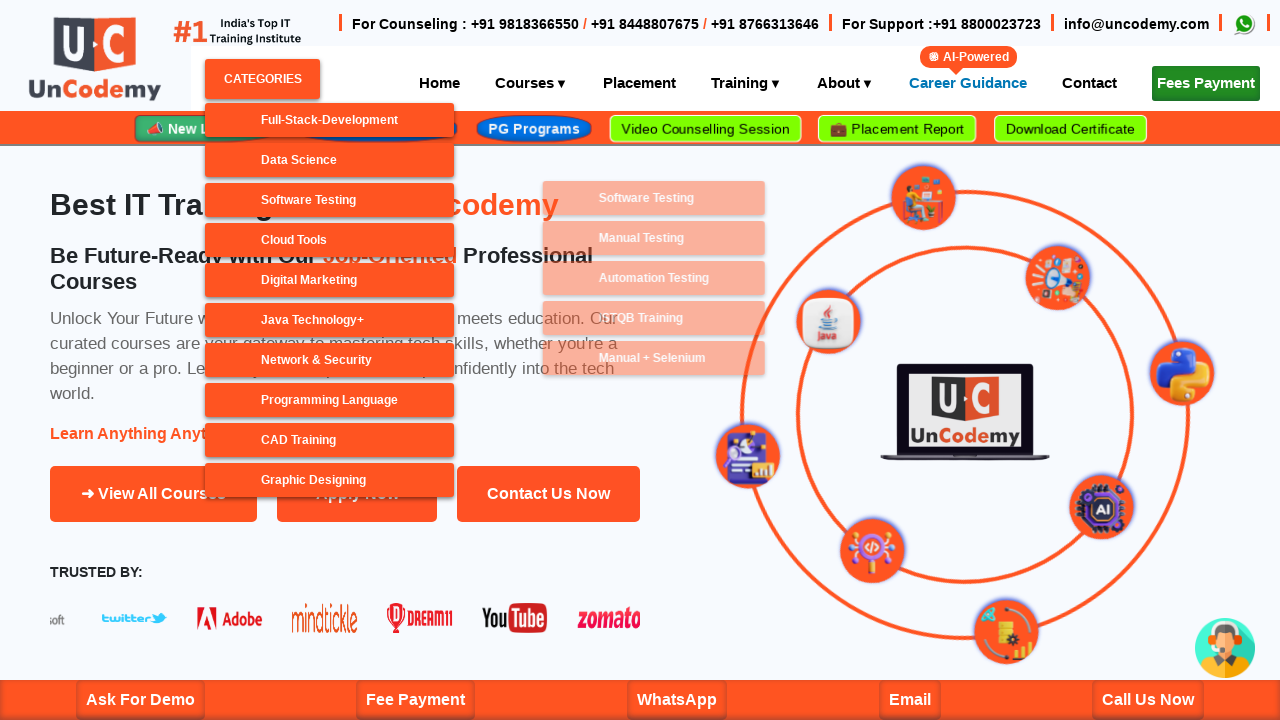

Clicked on Automation Testing link at (571, 278) on xpath=//a[normalize-space()='Automation Testing']
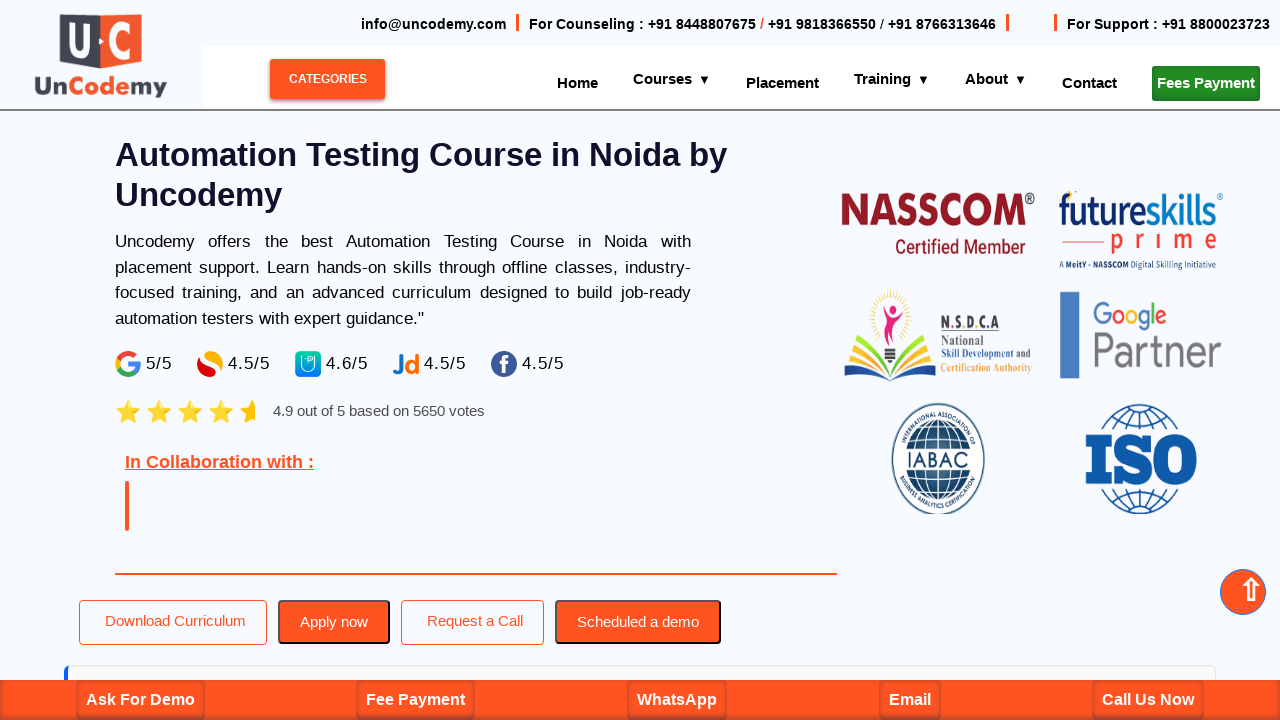

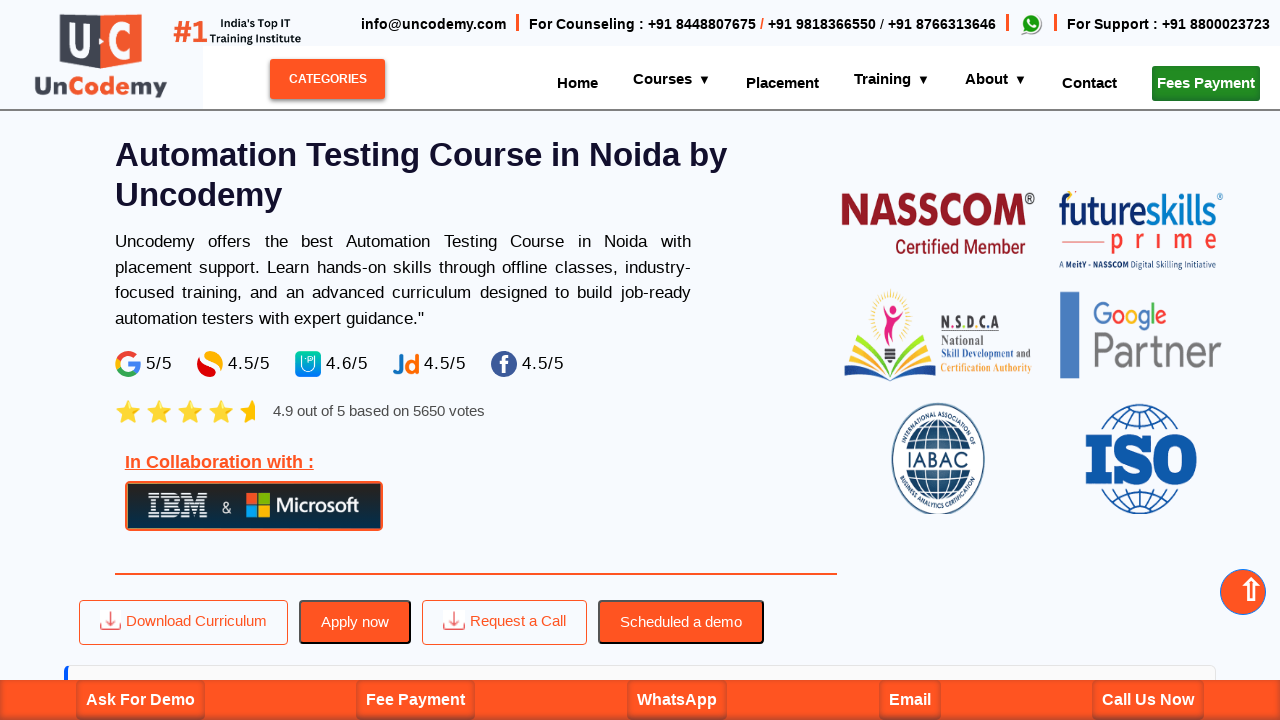